Tests filtering to show only active (incomplete) todo items

Starting URL: https://demo.playwright.dev/todomvc

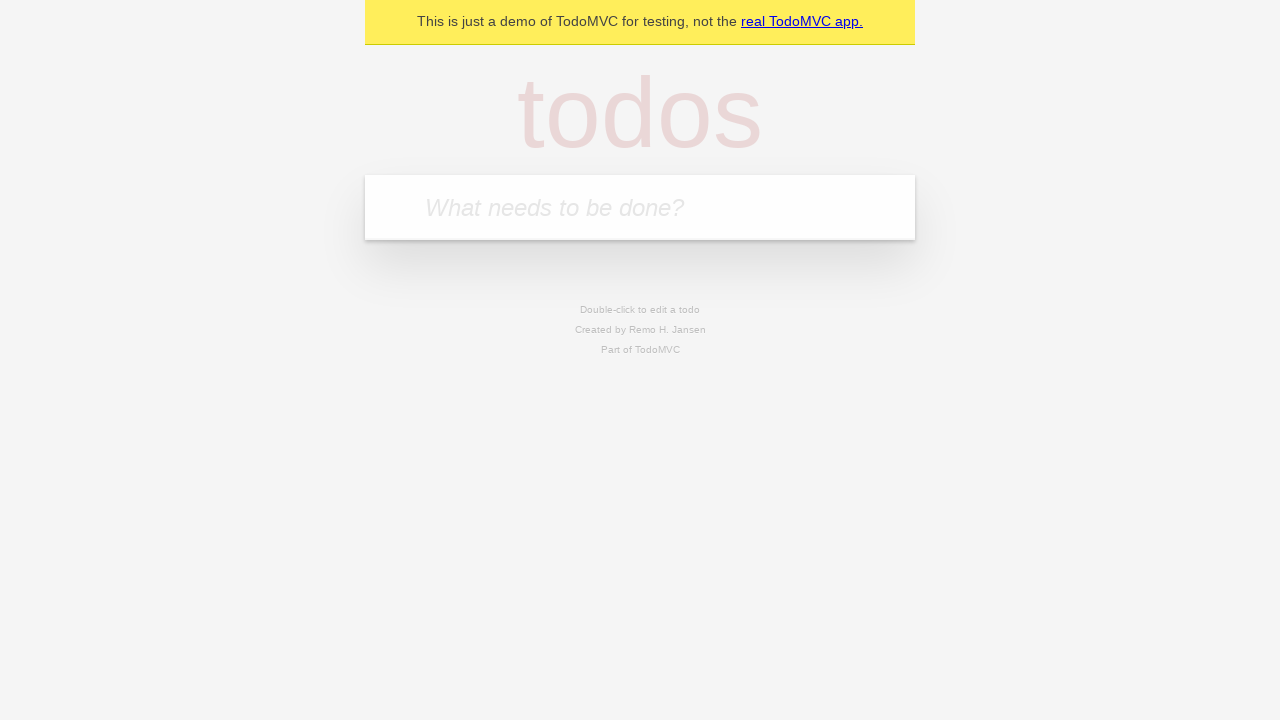

Filled todo input with 'buy some cheese' on internal:attr=[placeholder="What needs to be done?"i]
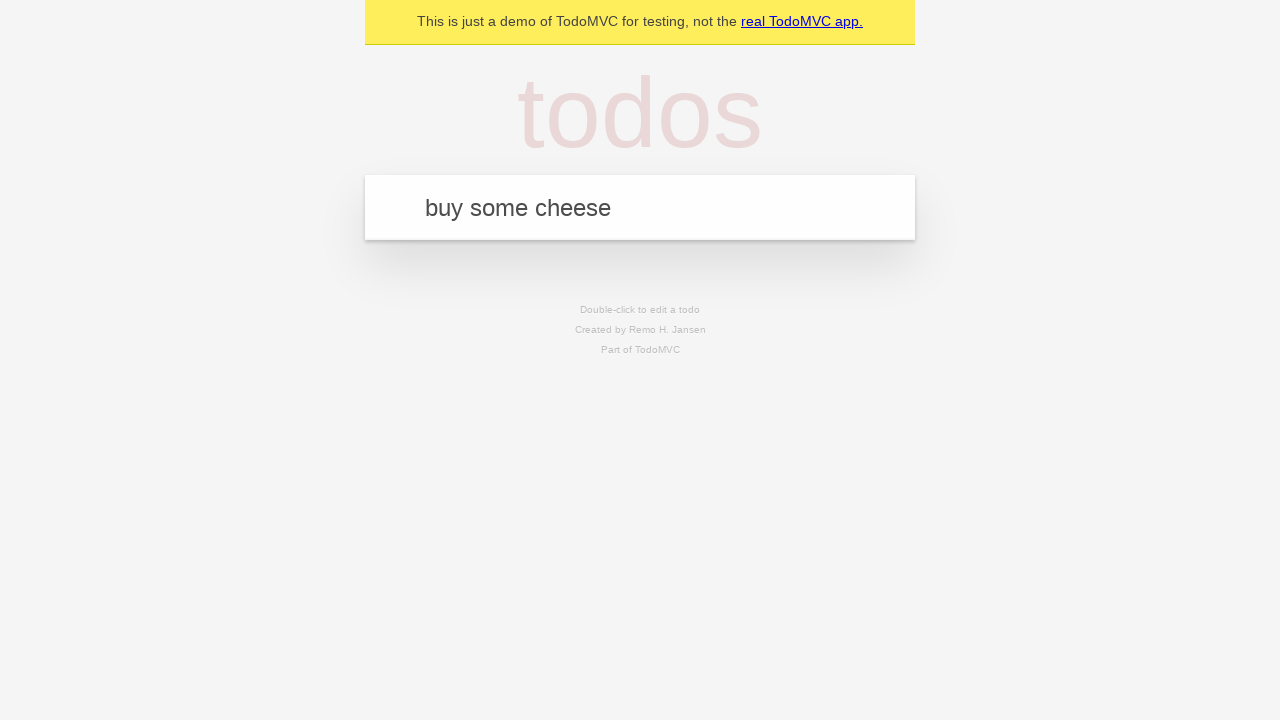

Pressed Enter to create first todo on internal:attr=[placeholder="What needs to be done?"i]
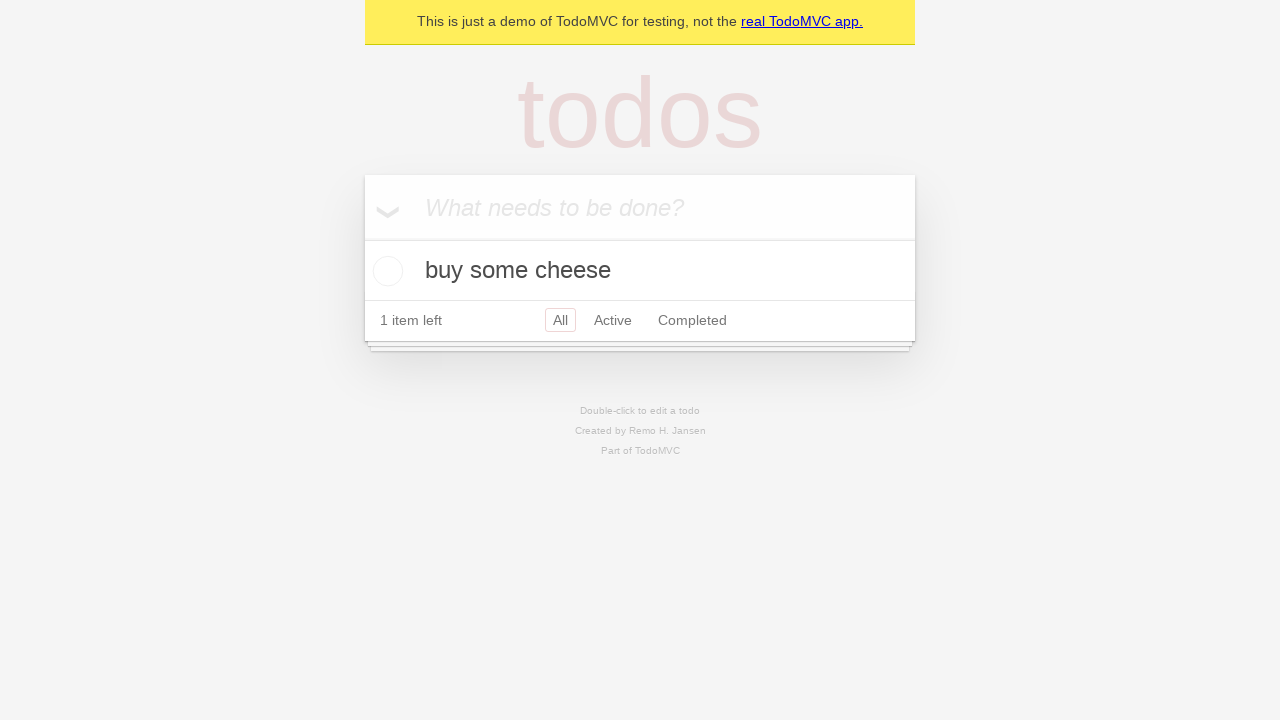

Filled todo input with 'feed the cat' on internal:attr=[placeholder="What needs to be done?"i]
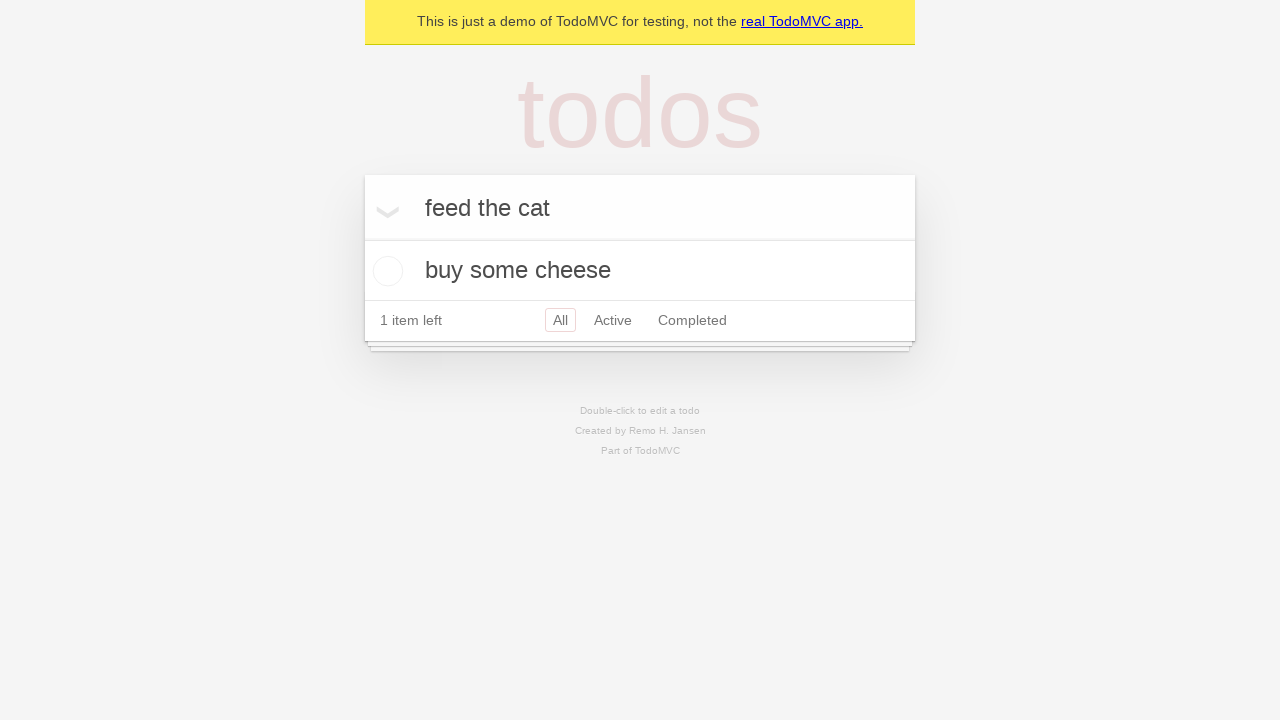

Pressed Enter to create second todo on internal:attr=[placeholder="What needs to be done?"i]
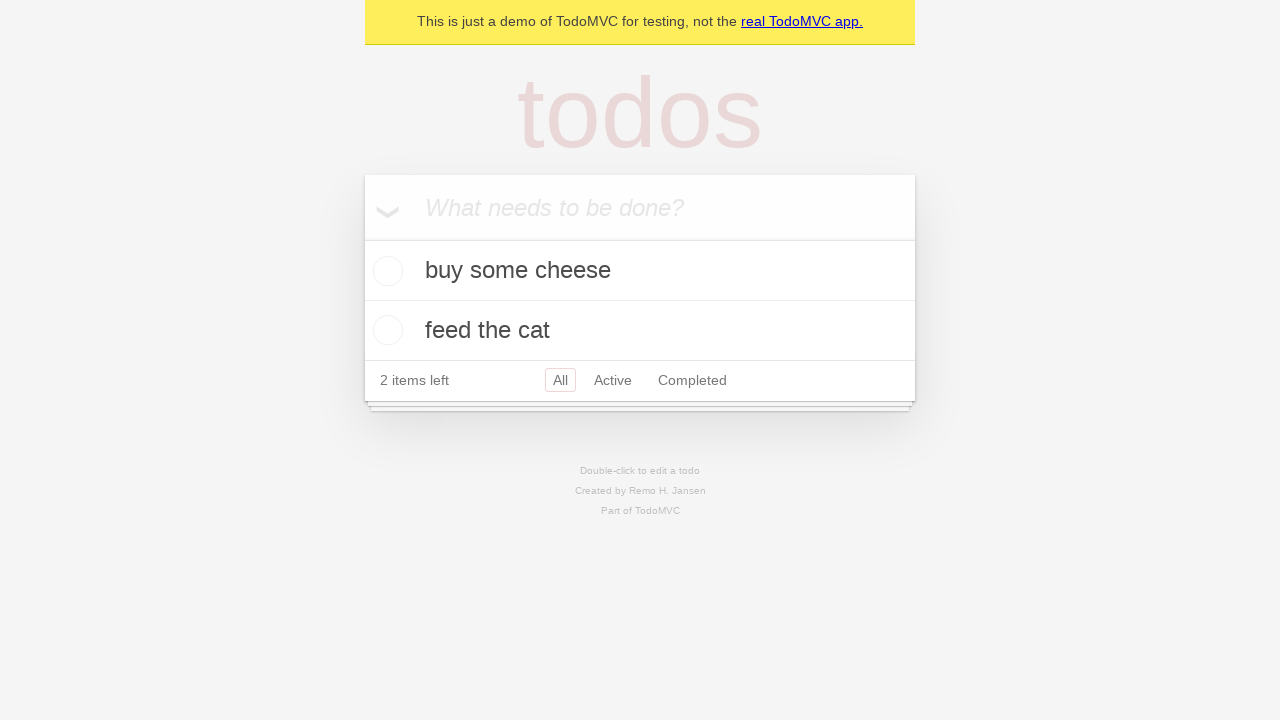

Filled todo input with 'book a doctors appointment' on internal:attr=[placeholder="What needs to be done?"i]
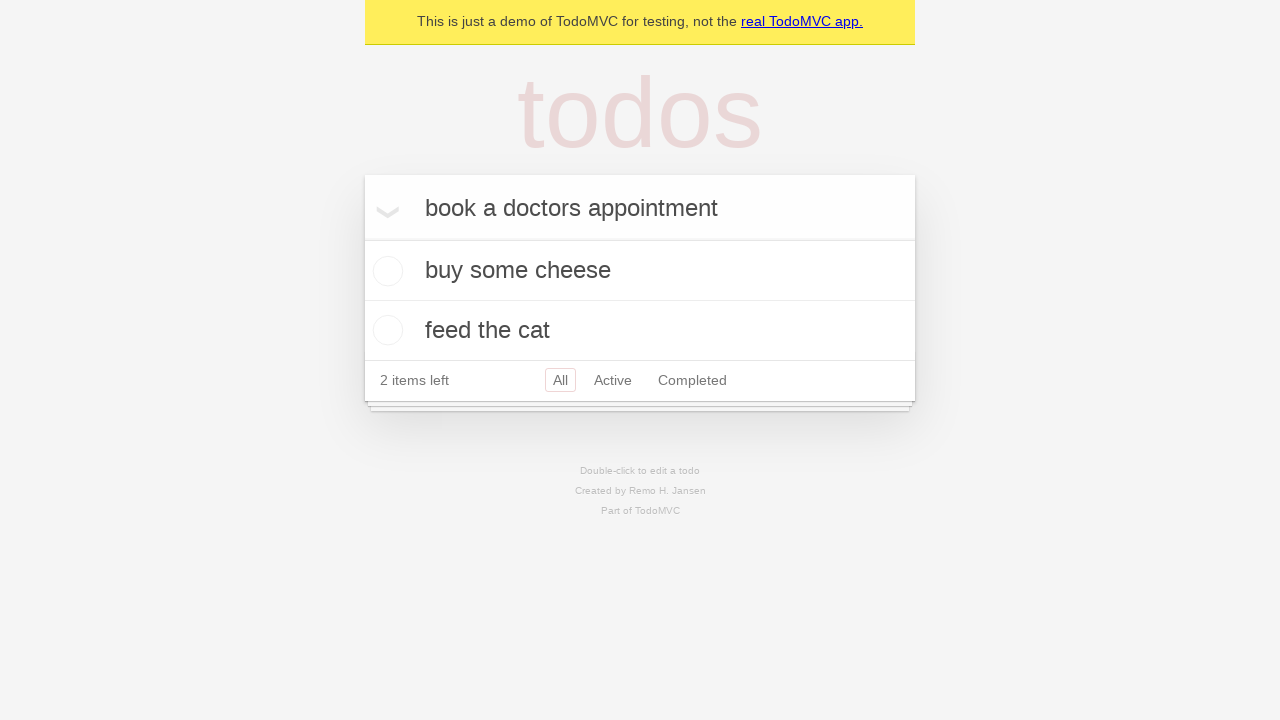

Pressed Enter to create third todo on internal:attr=[placeholder="What needs to be done?"i]
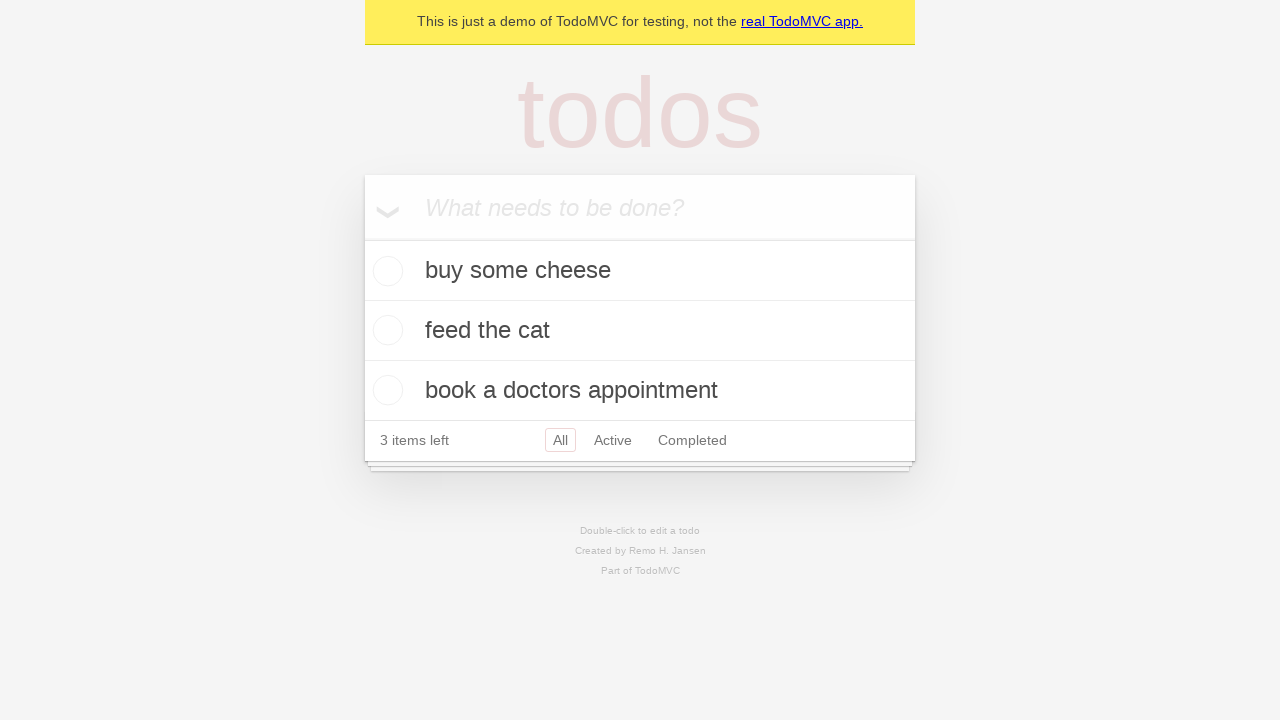

Waited for all 3 todos to be created
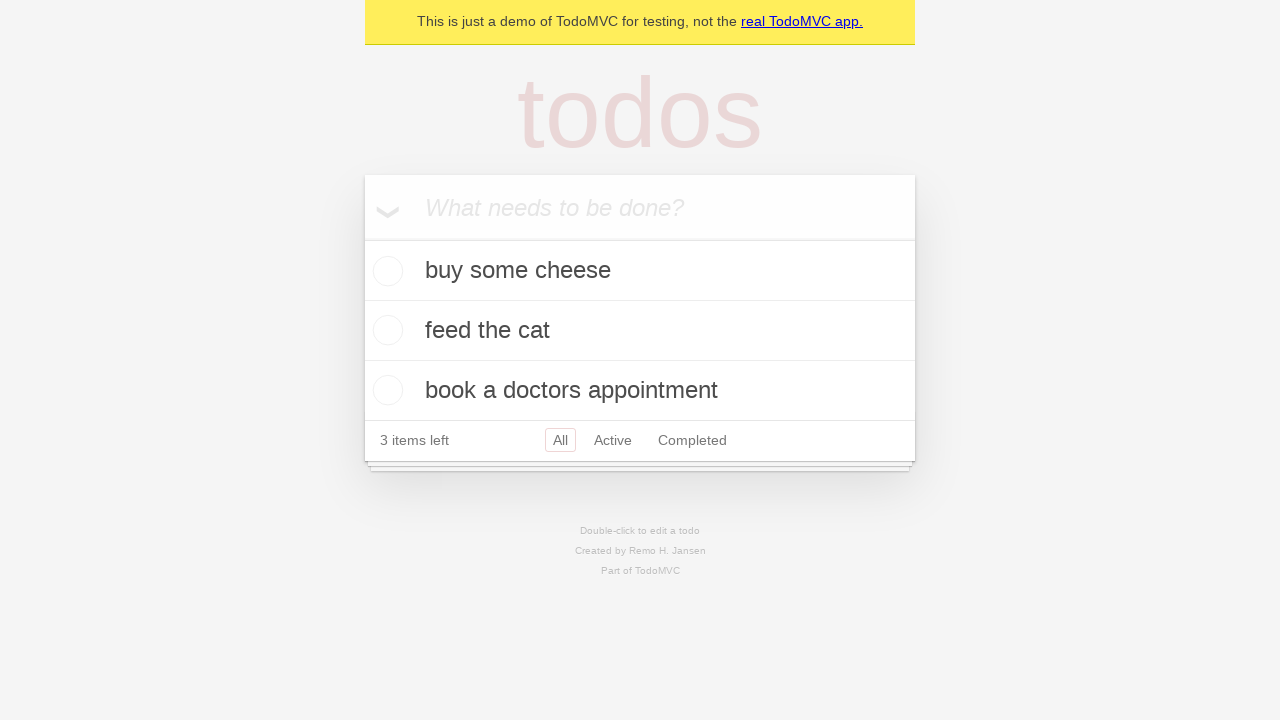

Checked the second todo to mark it complete at (385, 330) on internal:testid=[data-testid="todo-item"s] >> nth=1 >> internal:role=checkbox
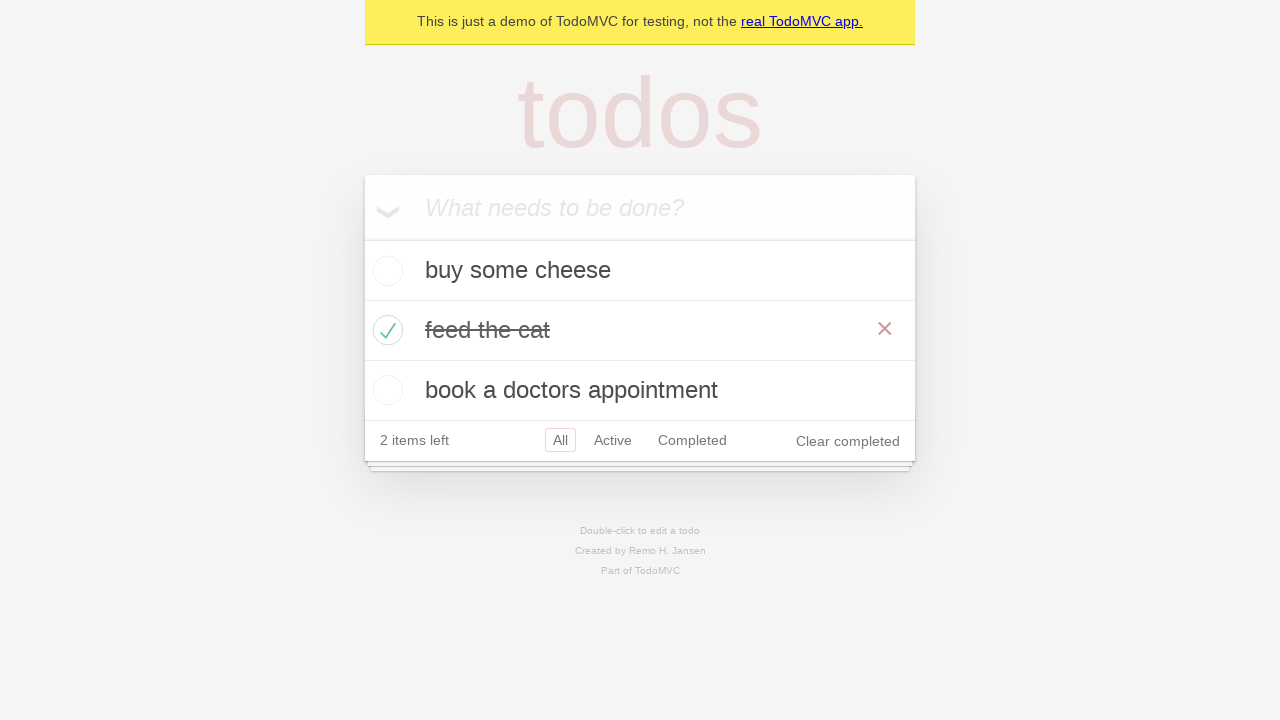

Clicked Active filter to show only incomplete todos at (613, 440) on internal:role=link[name="Active"i]
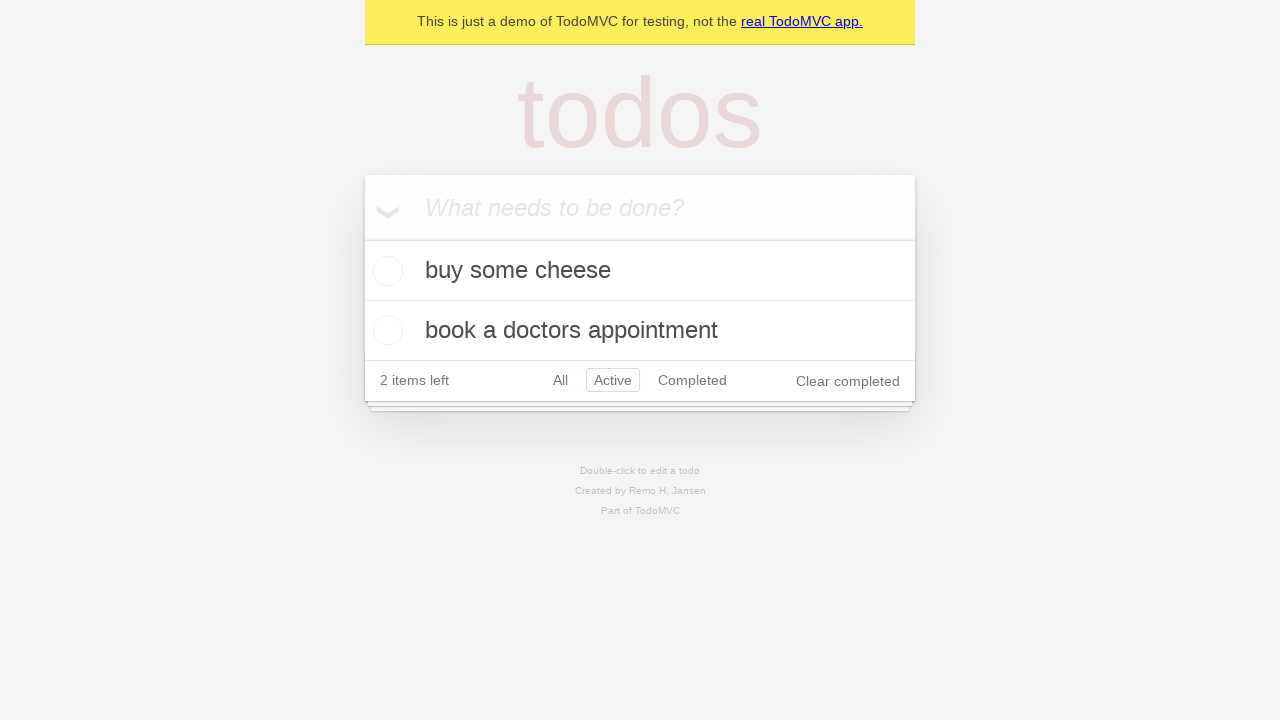

Verified that only 2 active (incomplete) todos are displayed
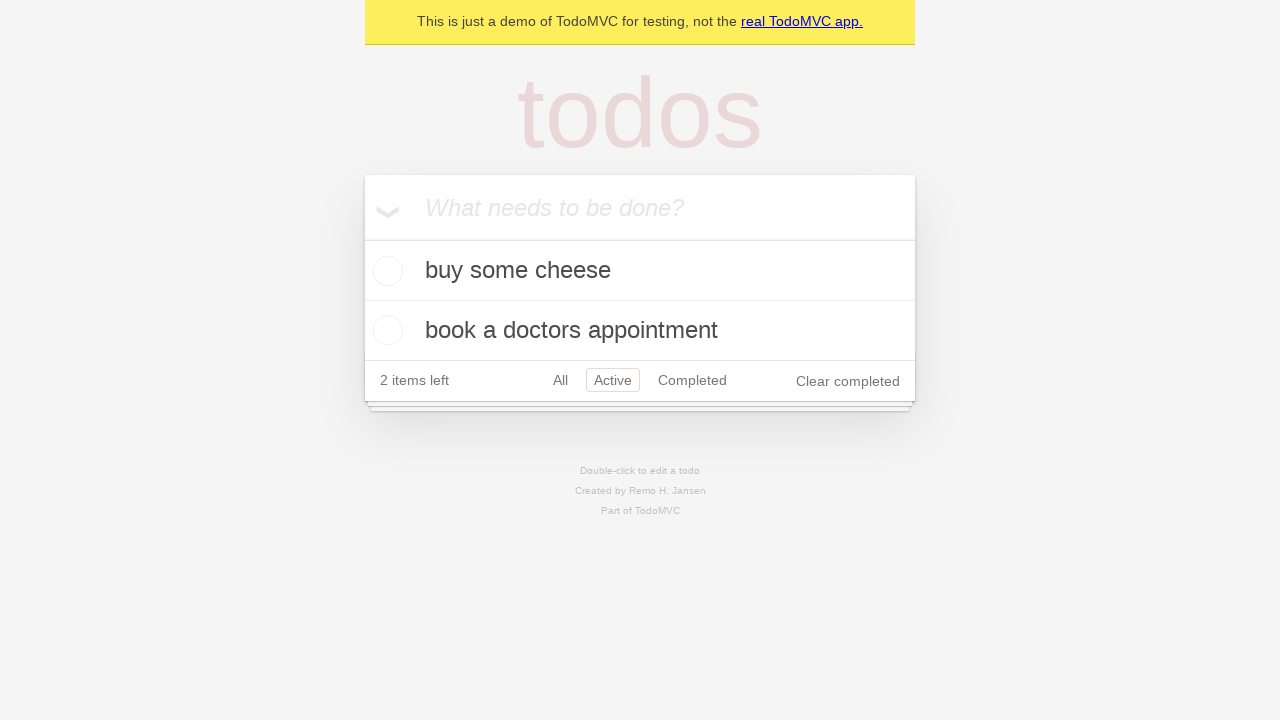

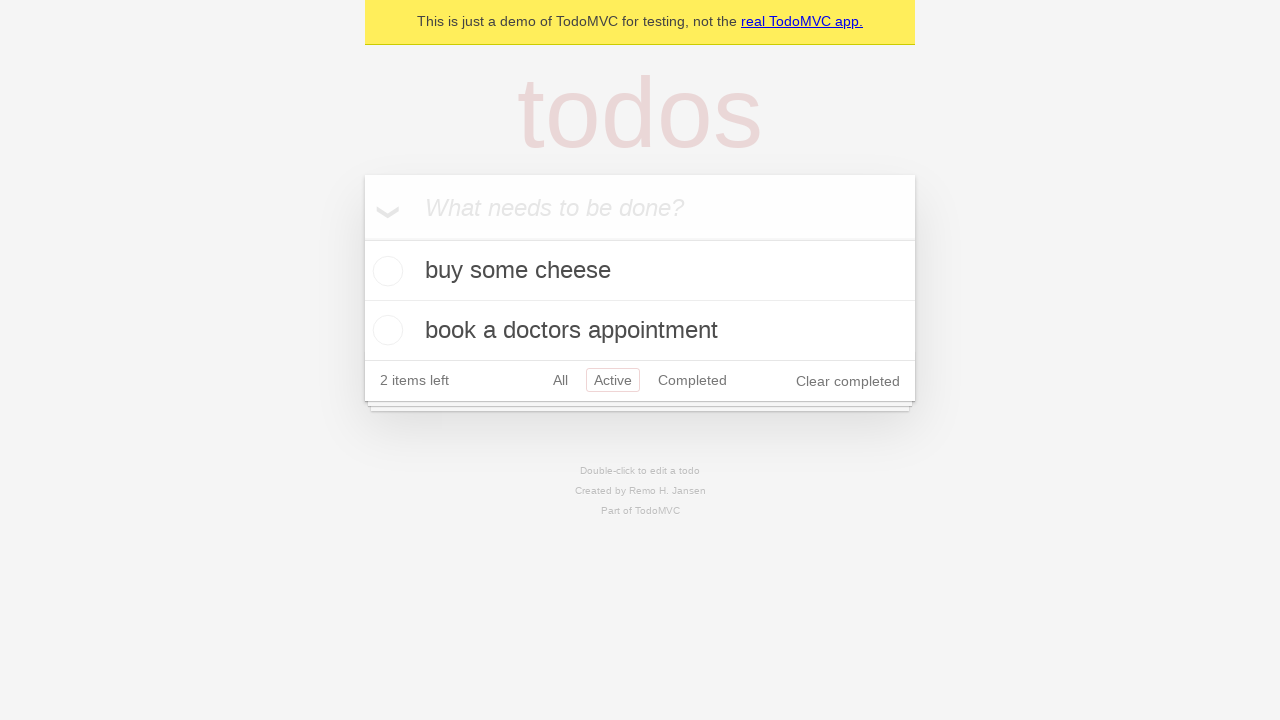